Tests radio button functionality by checking the default selection state and then selecting a different radio button option

Starting URL: http://echoecho.com/htmlforms10.htm

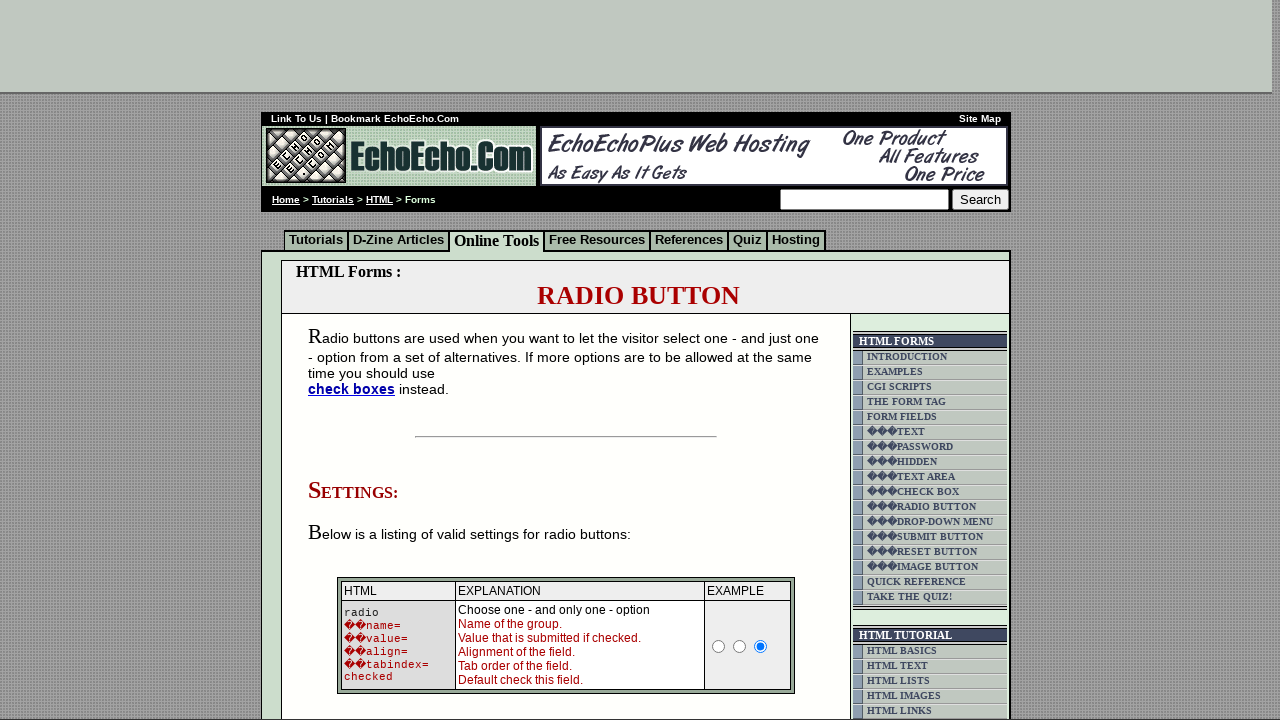

Navigated to radio button form page
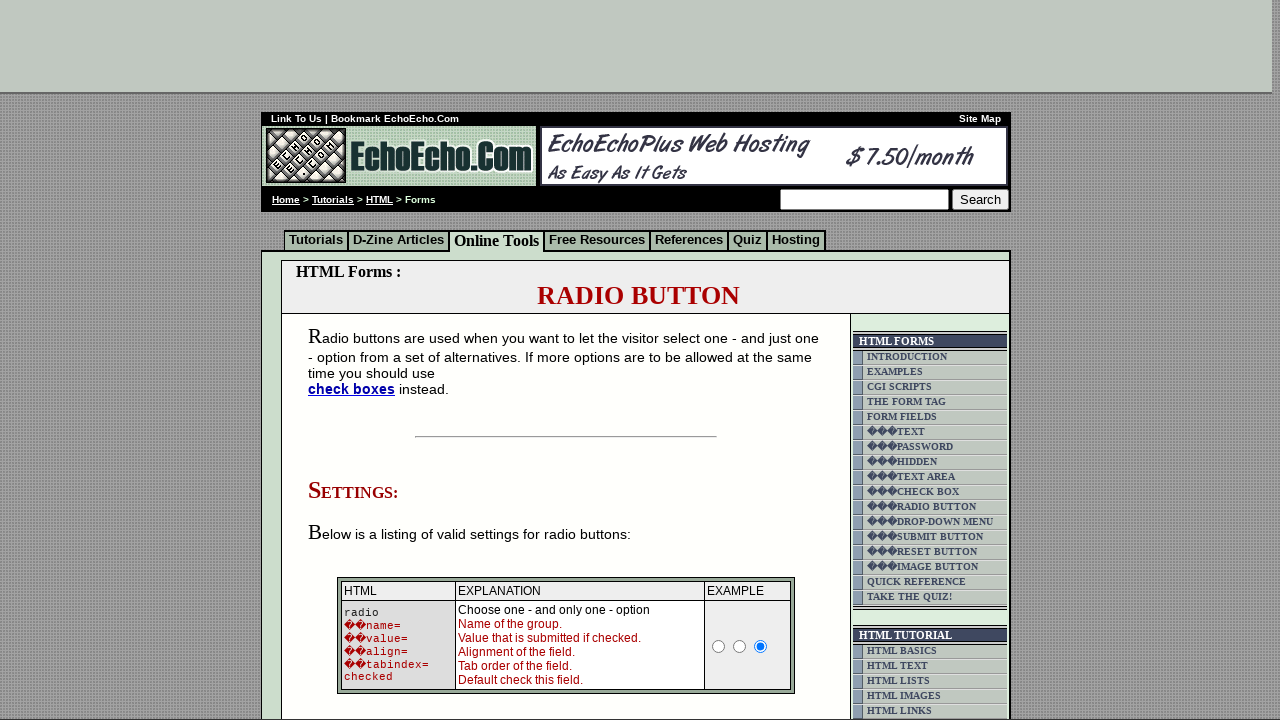

Located all radio buttons in group1
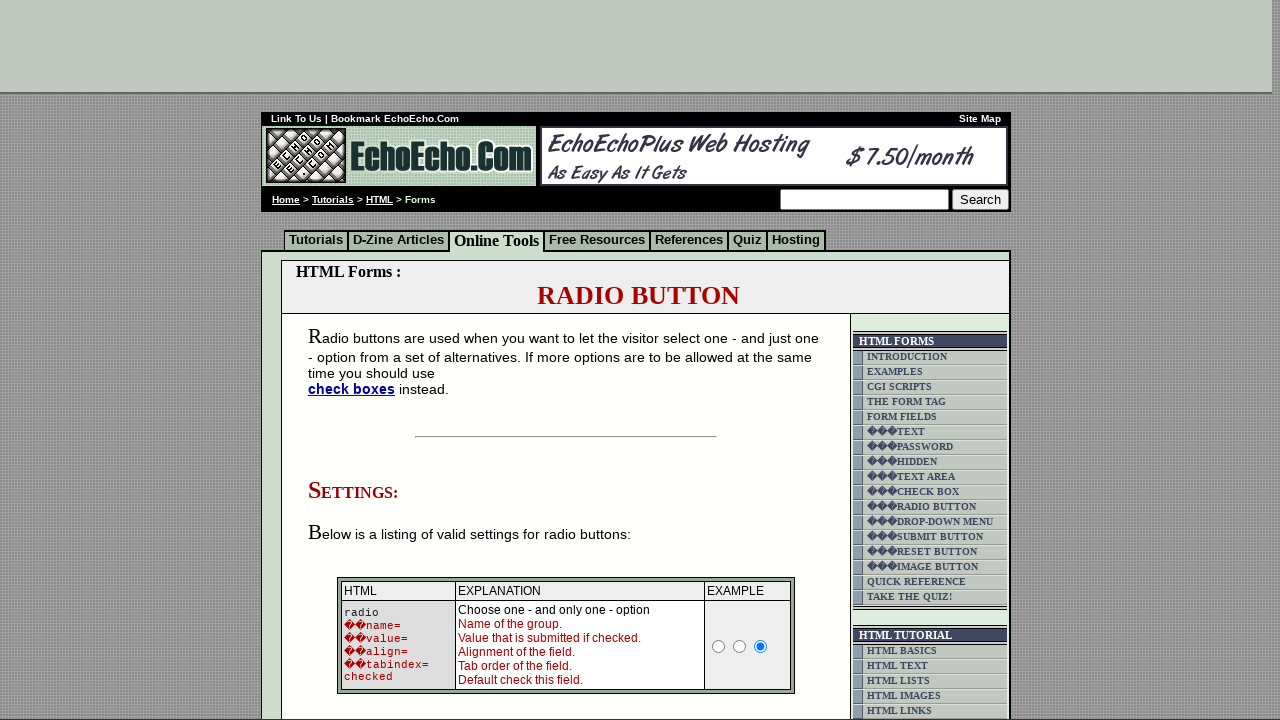

Clicked the third radio button option at (356, 360) on input[name='group1'] >> nth=2
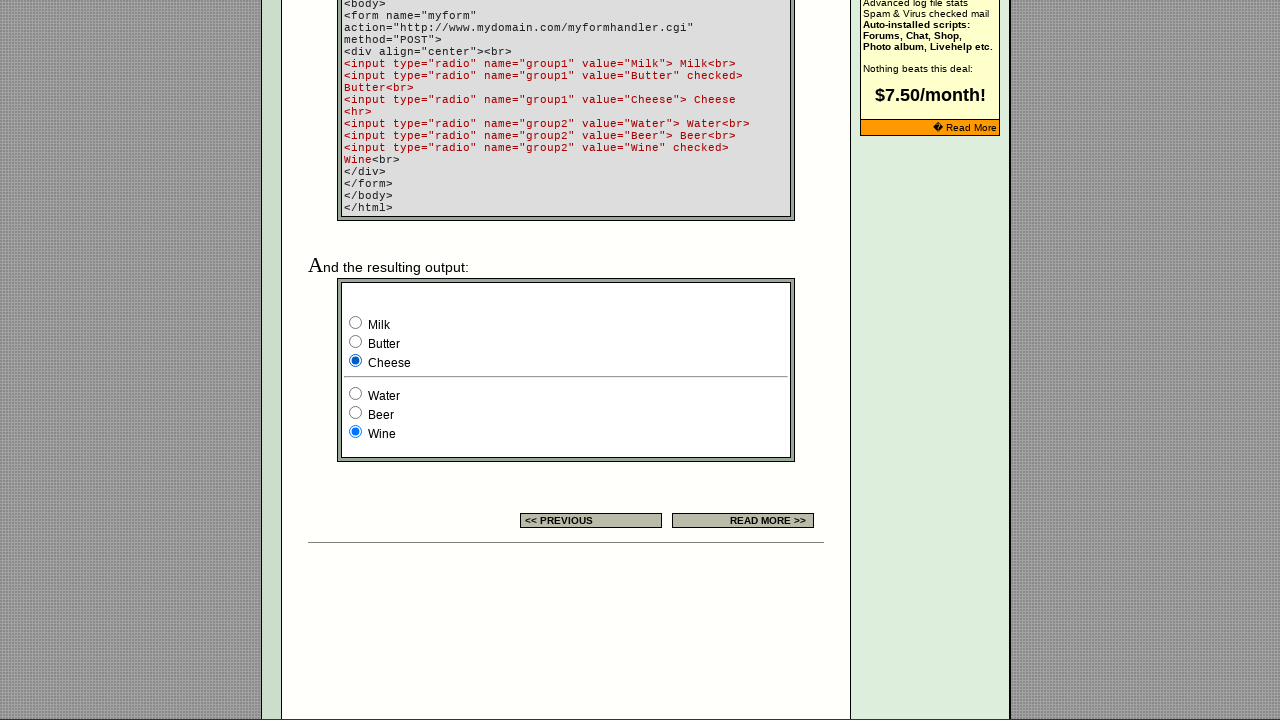

Verified that the third radio button is now selected
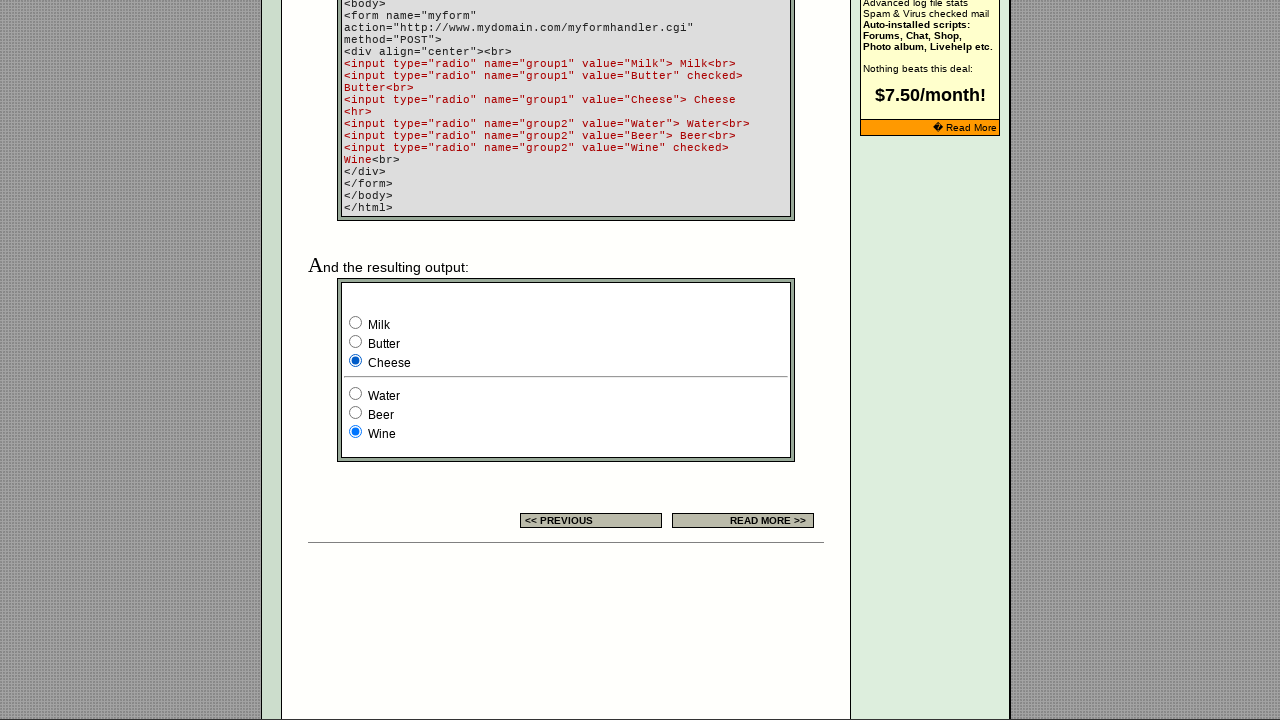

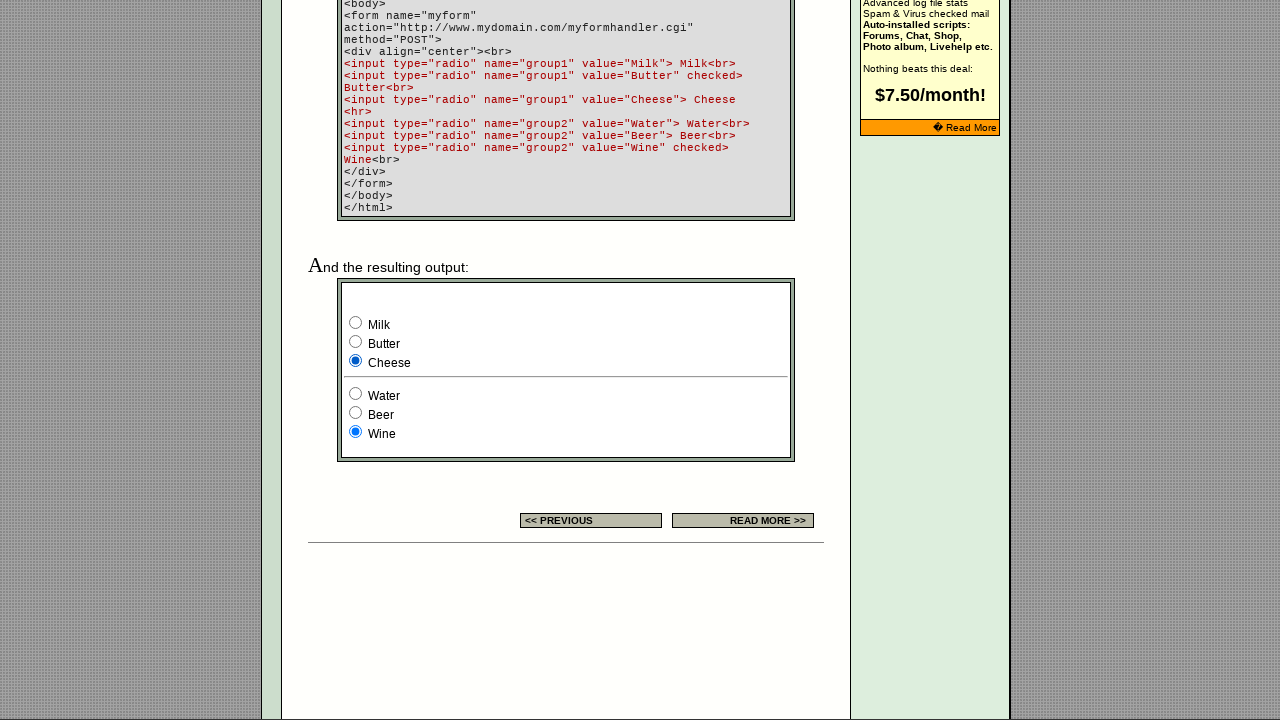